Tests dropdown selection functionality by selecting options from an old-style dropdown using visible text and index, then selecting multiple options from a multi-select input field.

Starting URL: https://demoqa.com/select-menu

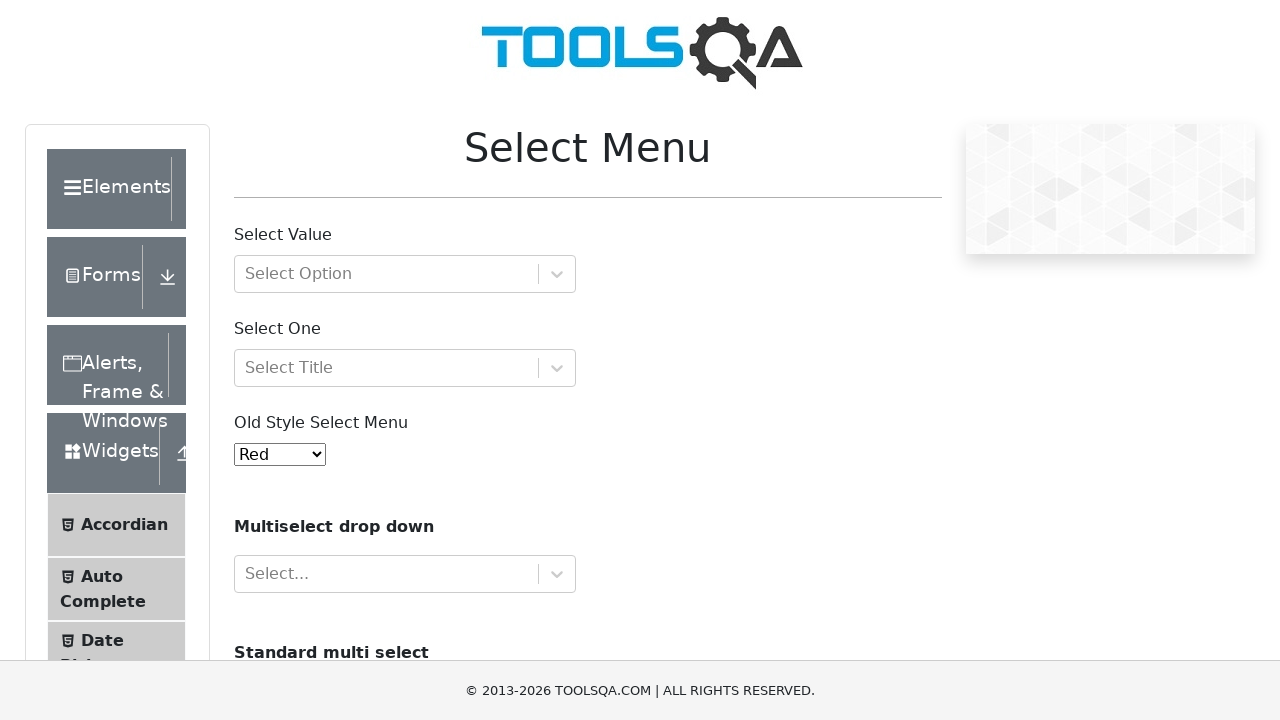

Selected 'Yellow' from old-style dropdown by visible text on #oldSelectMenu
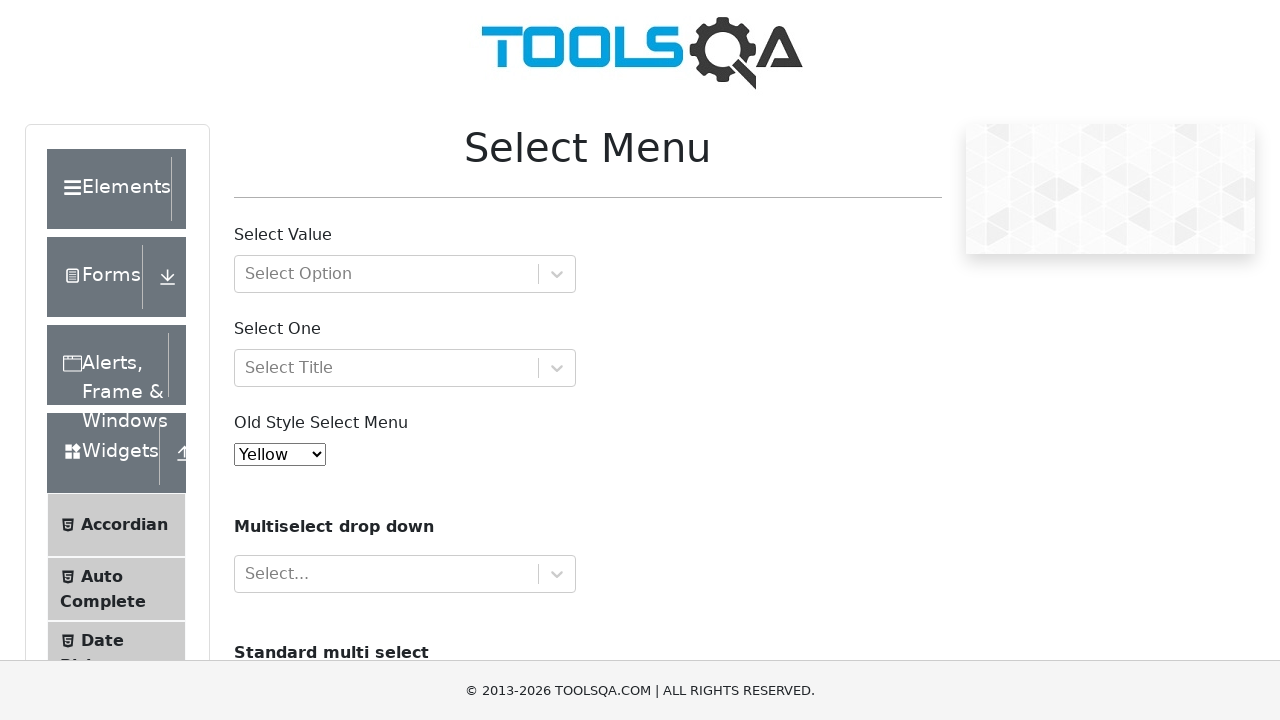

Selected first option from old-style dropdown by index on #oldSelectMenu
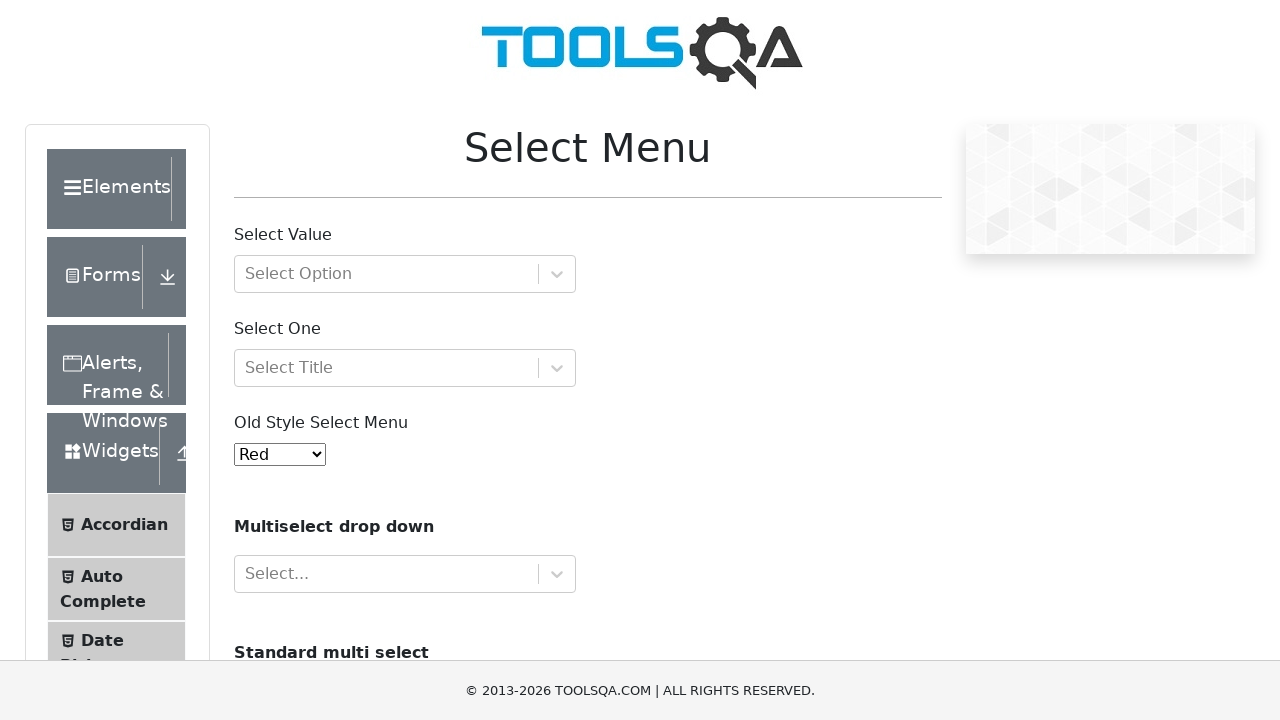

Typed 'Blue' in multi-select input field on #react-select-4-input
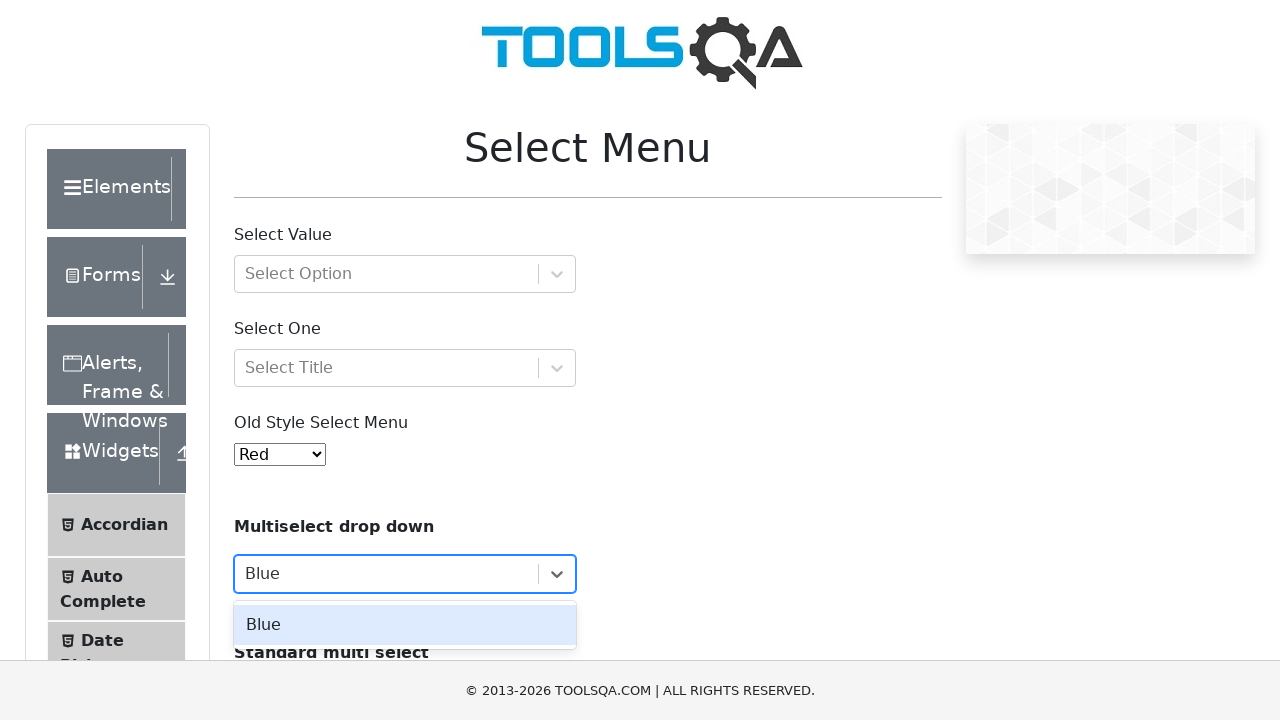

Pressed Enter to confirm 'Blue' selection in multi-select
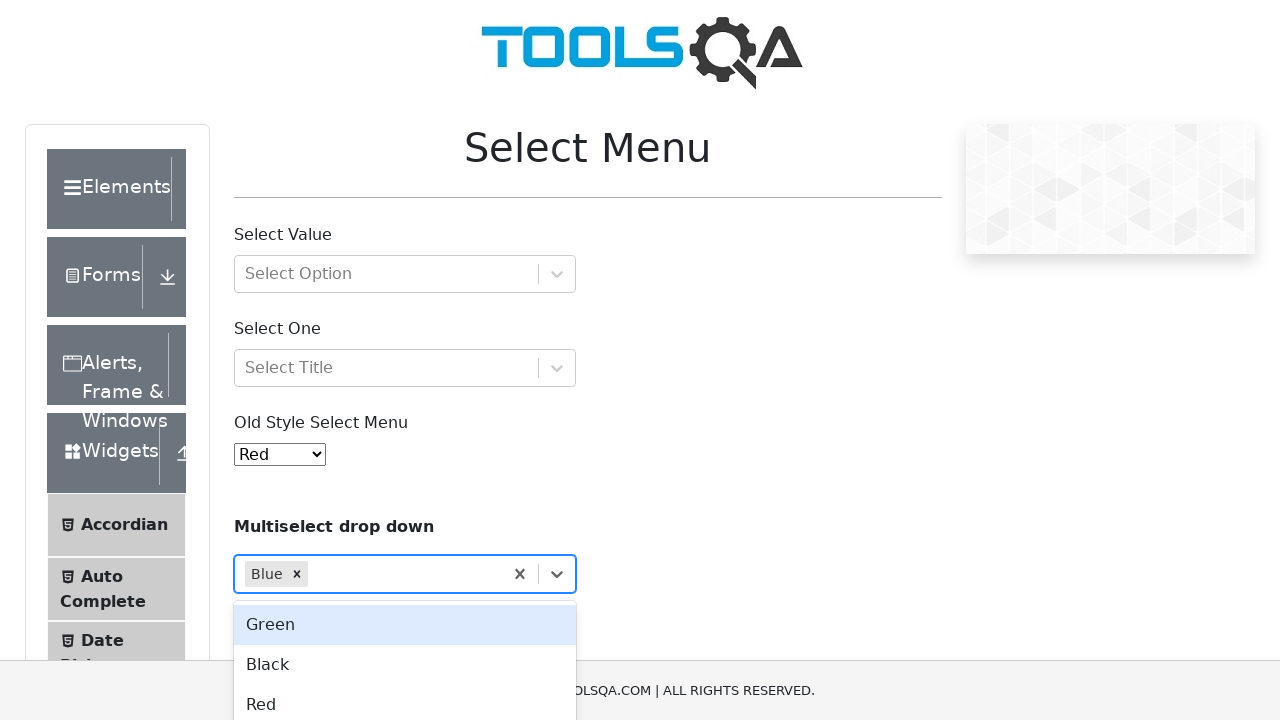

Typed 'Black' in multi-select input field on #react-select-4-input
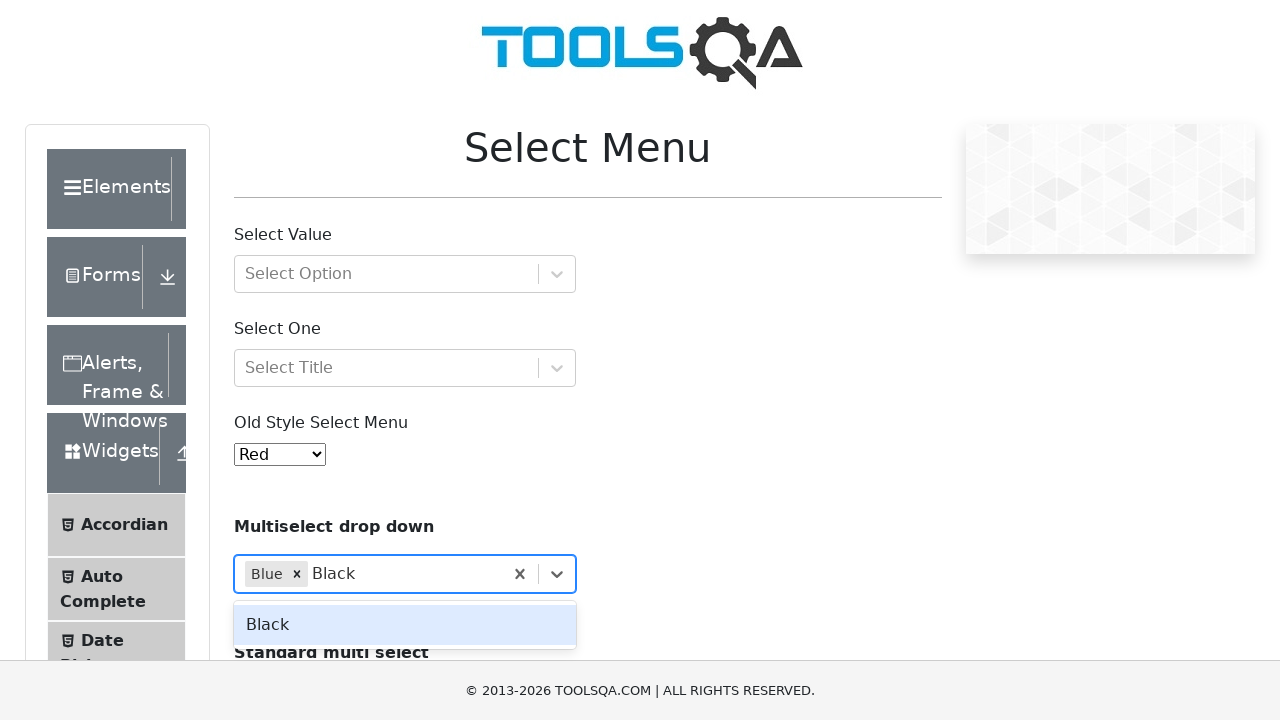

Pressed Enter to confirm 'Black' selection in multi-select
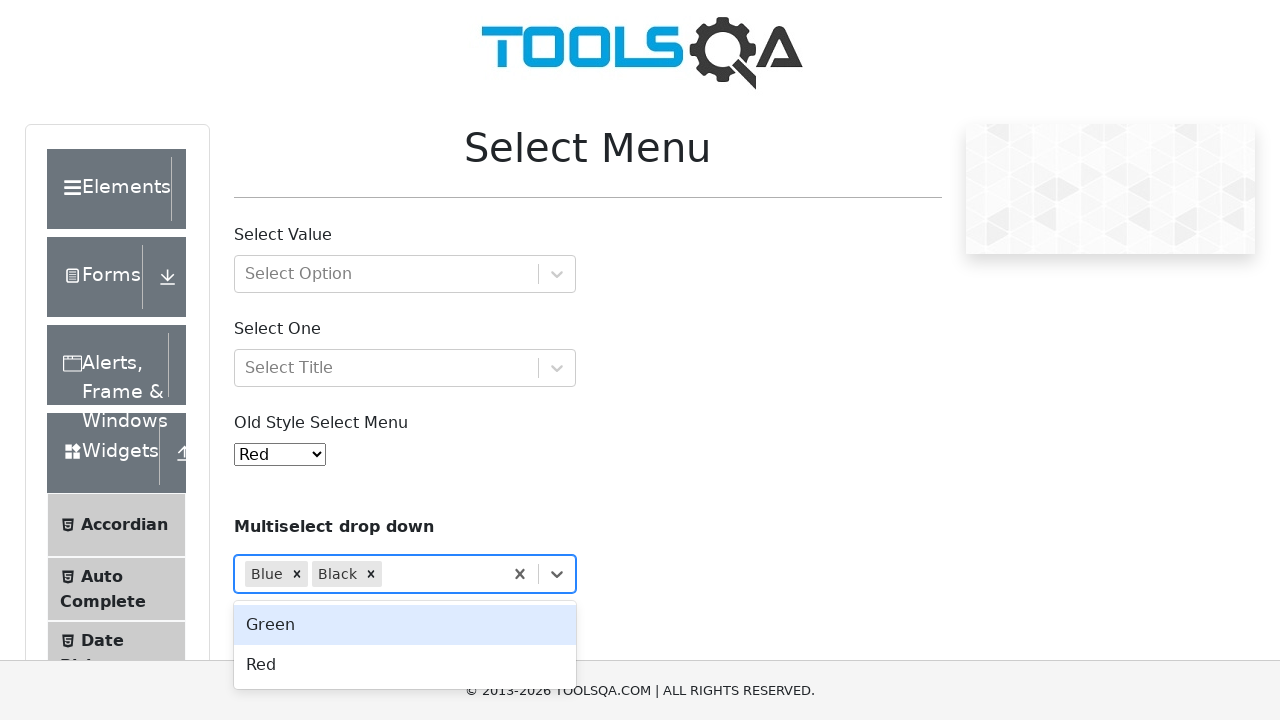

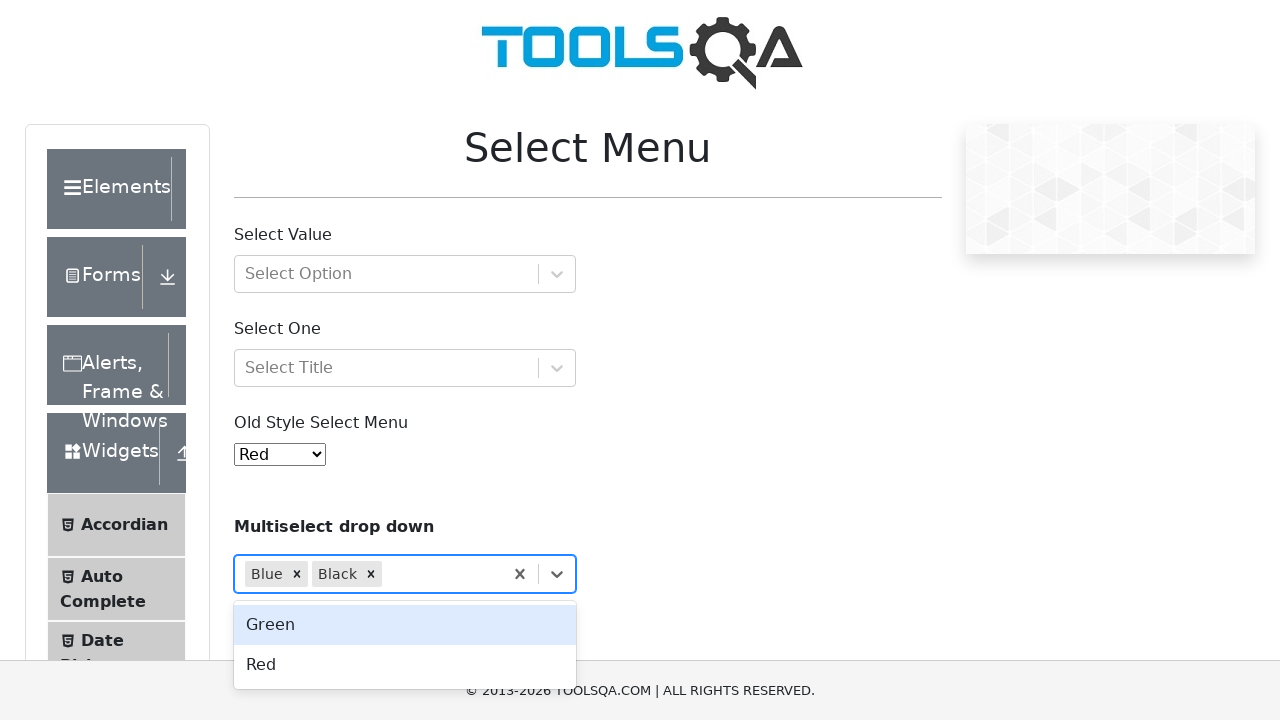